Navigates to the Demoblaze e-commerce demo site homepage

Starting URL: https://demoblaze.com/index.html

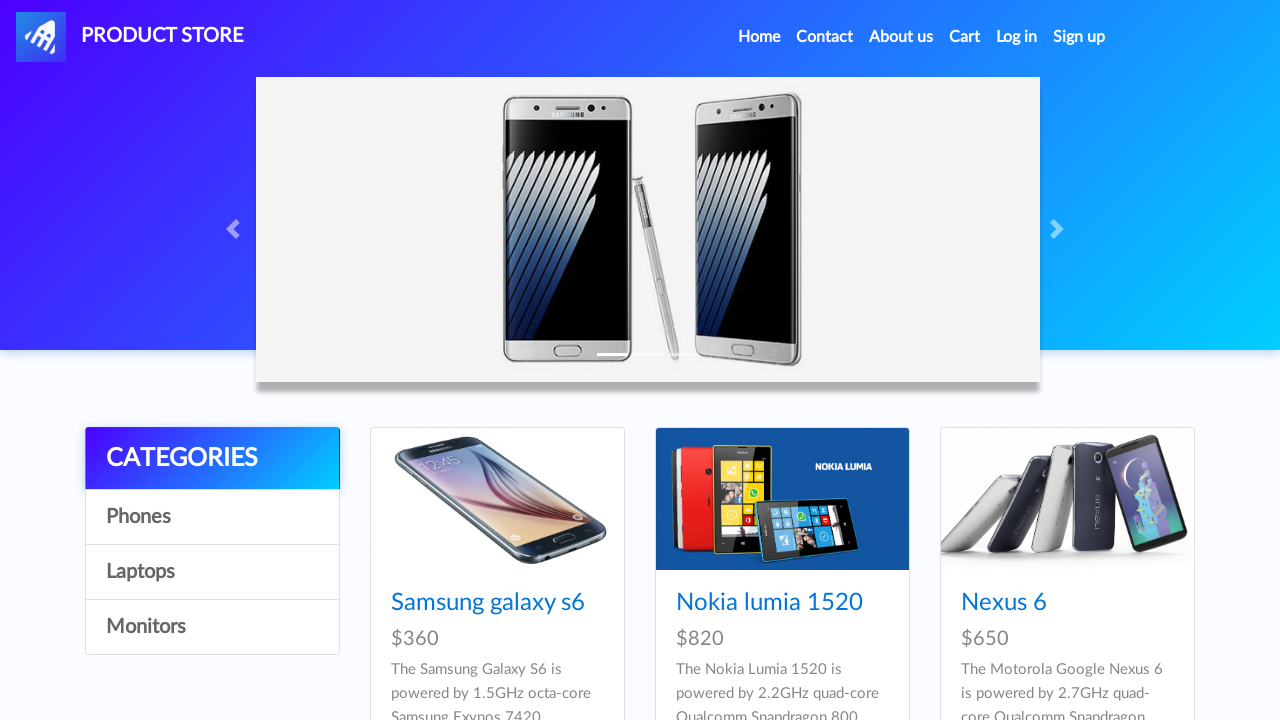

Demoblaze homepage loaded and DOM content ready
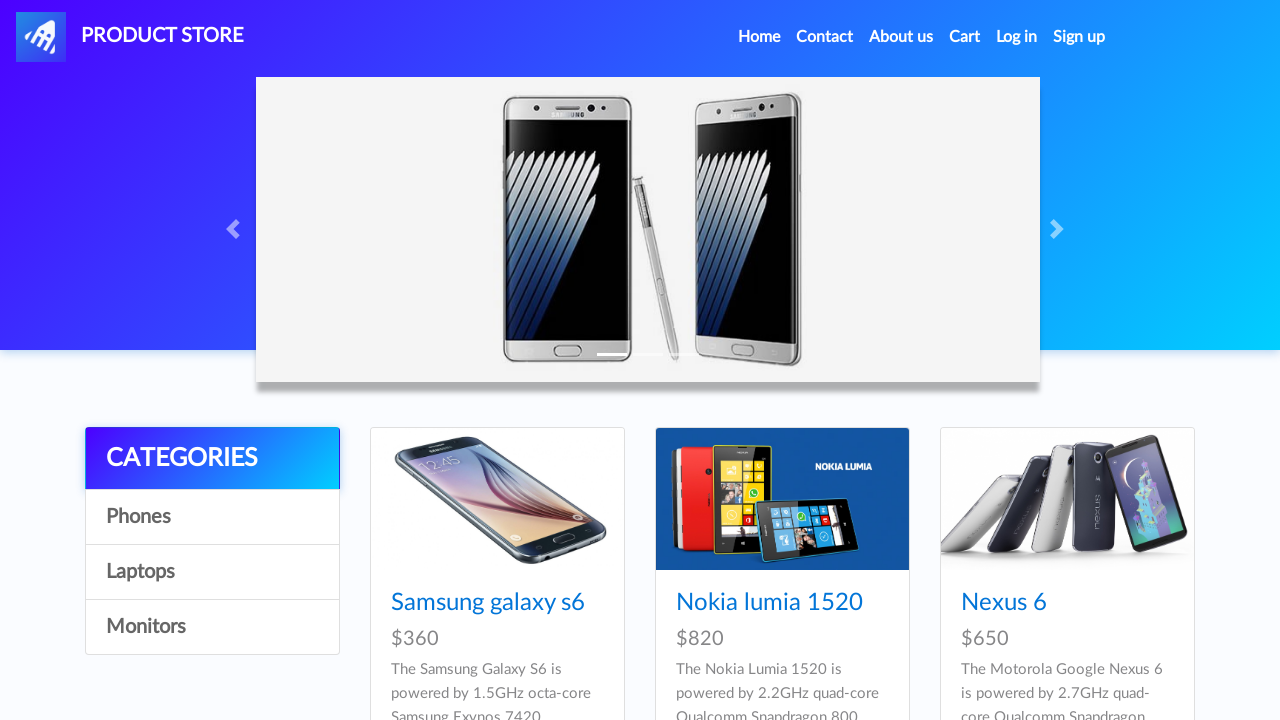

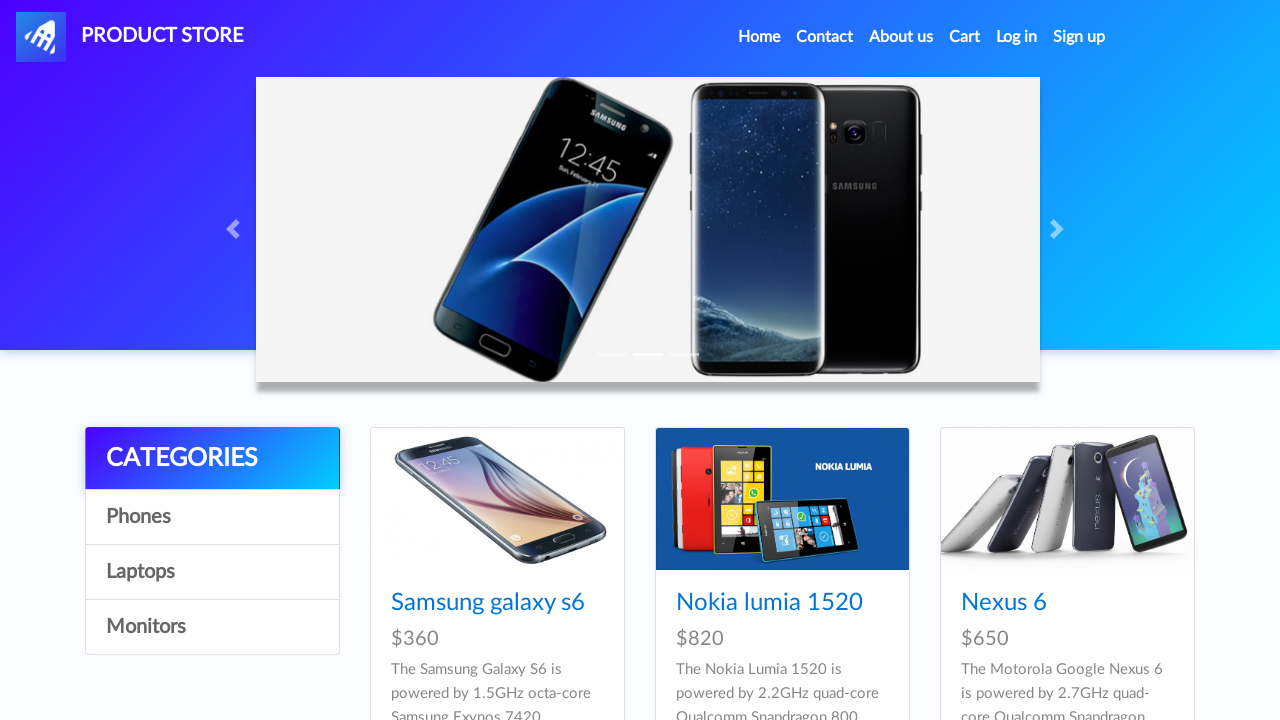